Tests handling a prompt dialog by entering 'cats' as input and accepting it

Starting URL: http://uitestingplayground.com/alerts

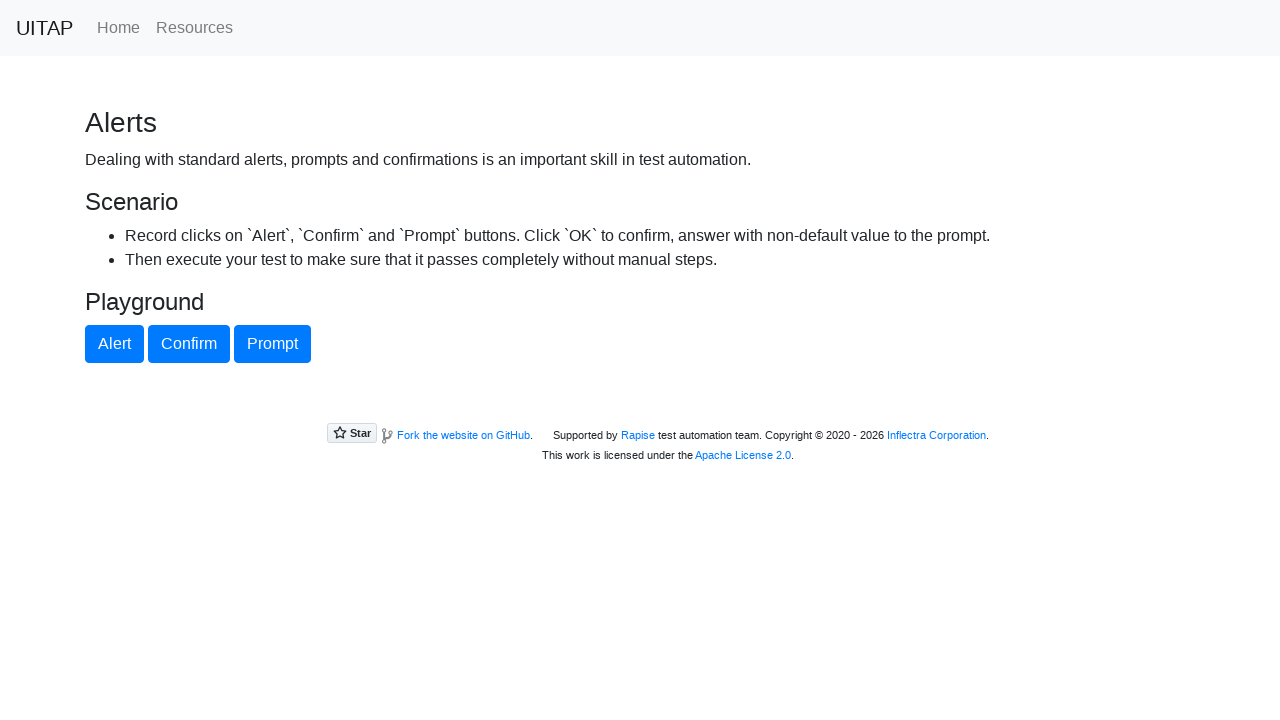

Set up dialog event handler
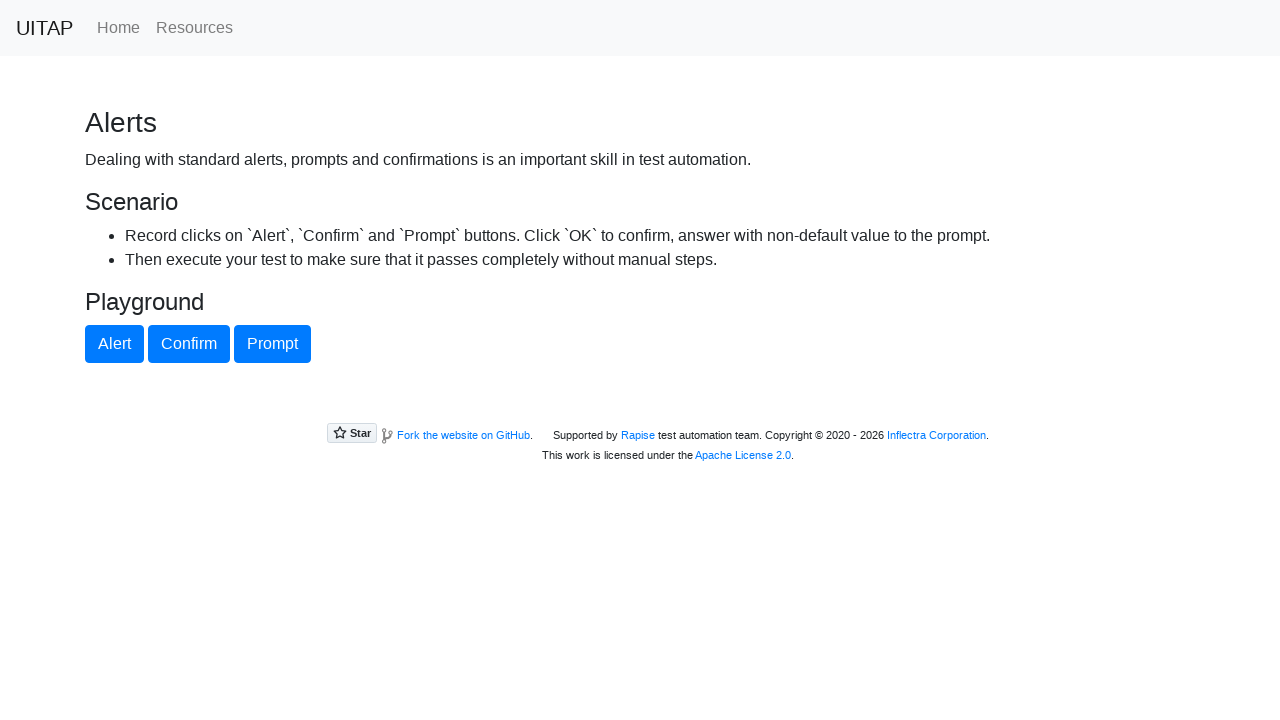

Clicked prompt button to trigger dialog at (272, 344) on #promptButton
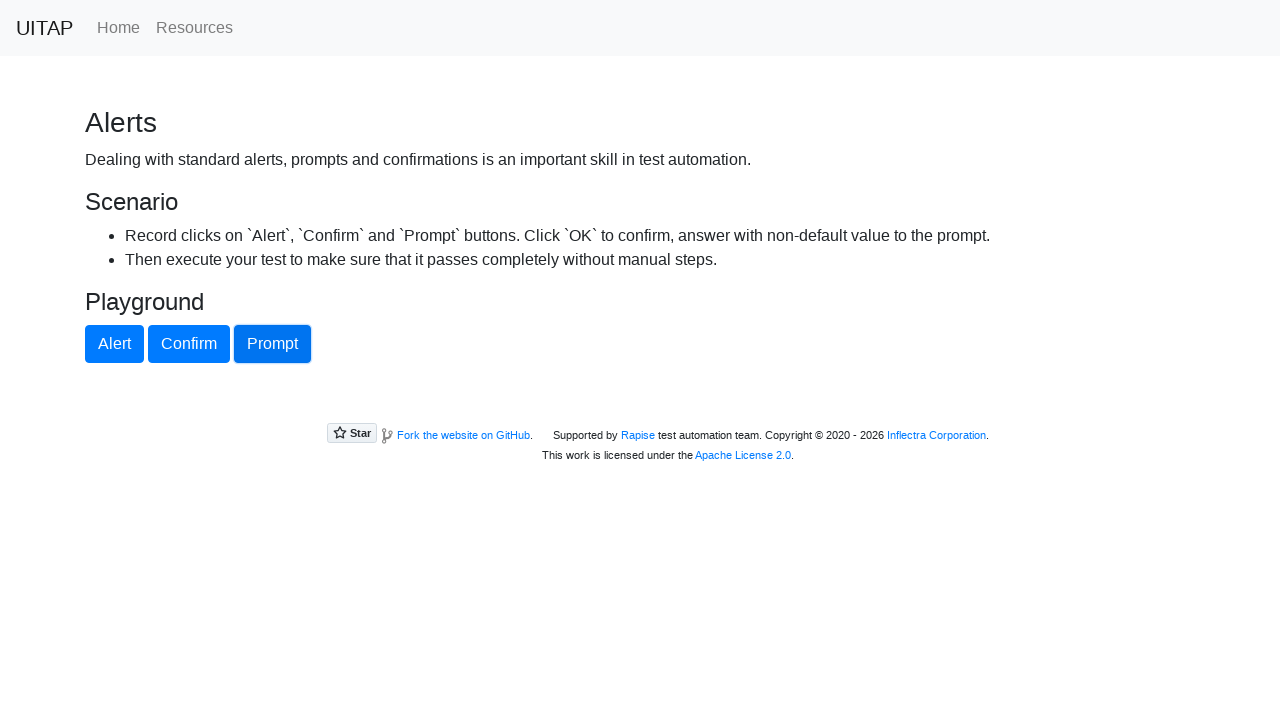

Waited 500ms for dialogs to be handled
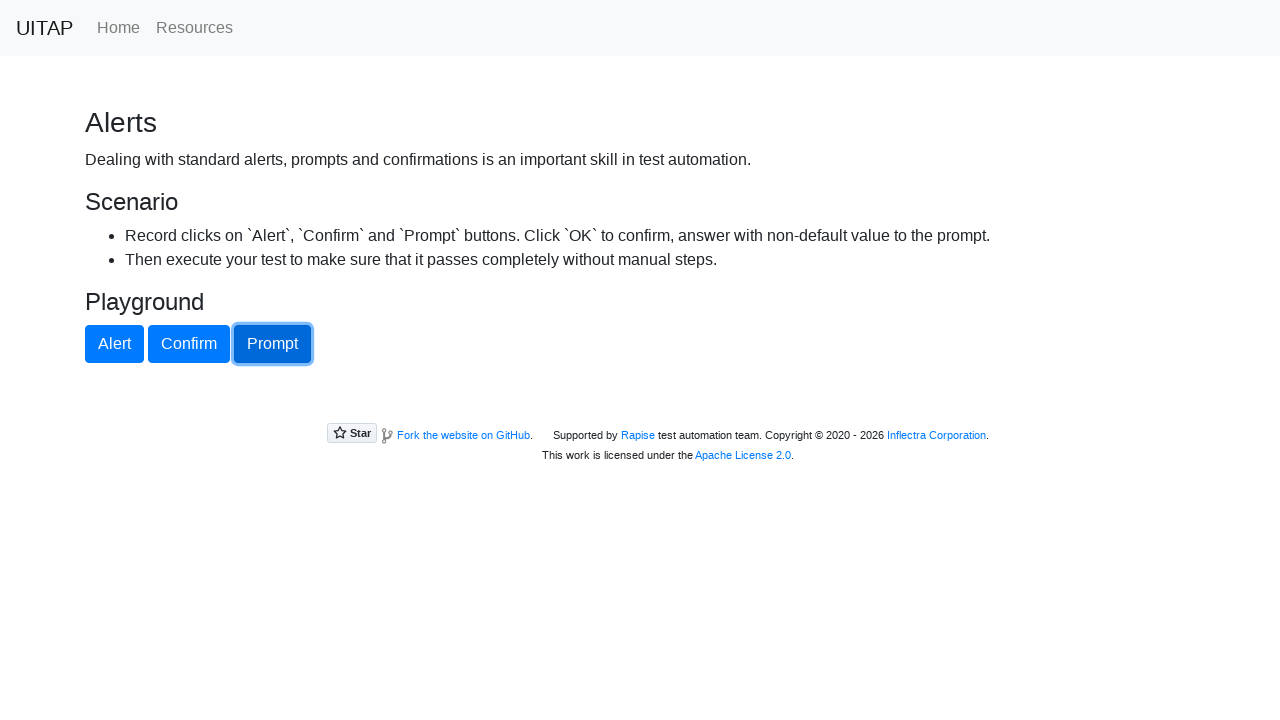

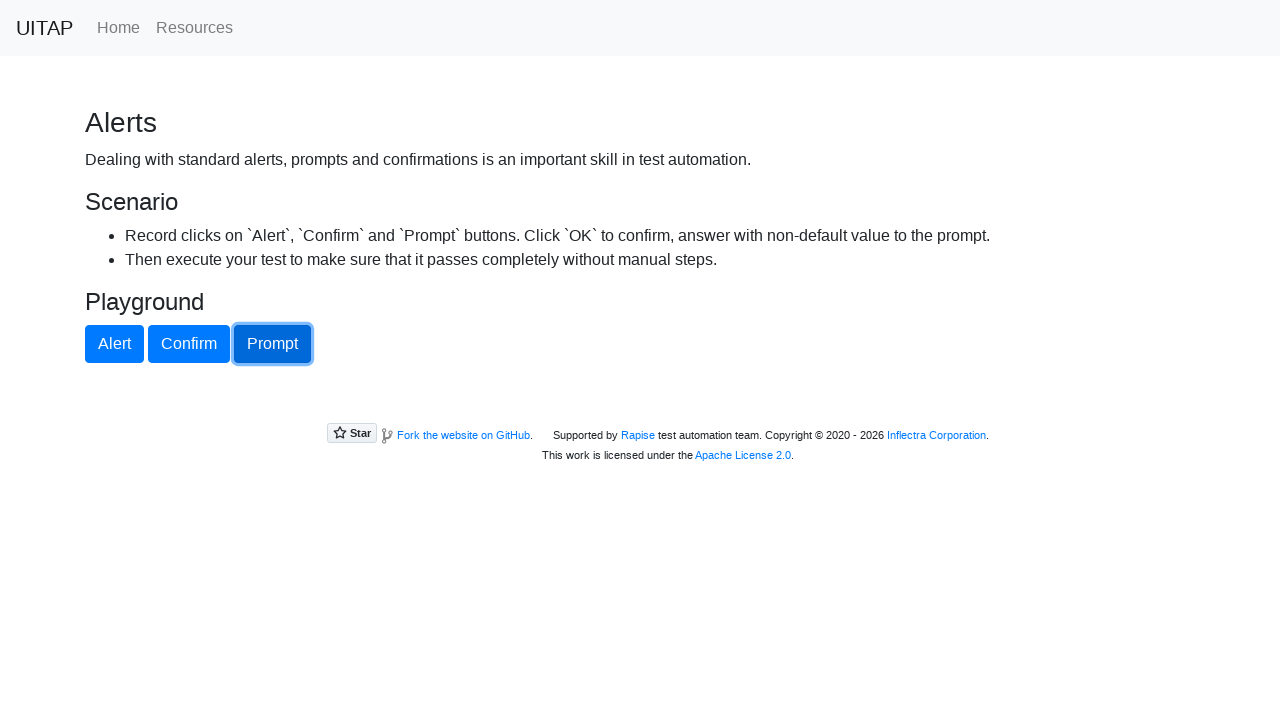